Tests a todo application by verifying default todos exist, adding a new todo item "Feed the cat", and marking it as completed.

Starting URL: https://example.cypress.io/todo

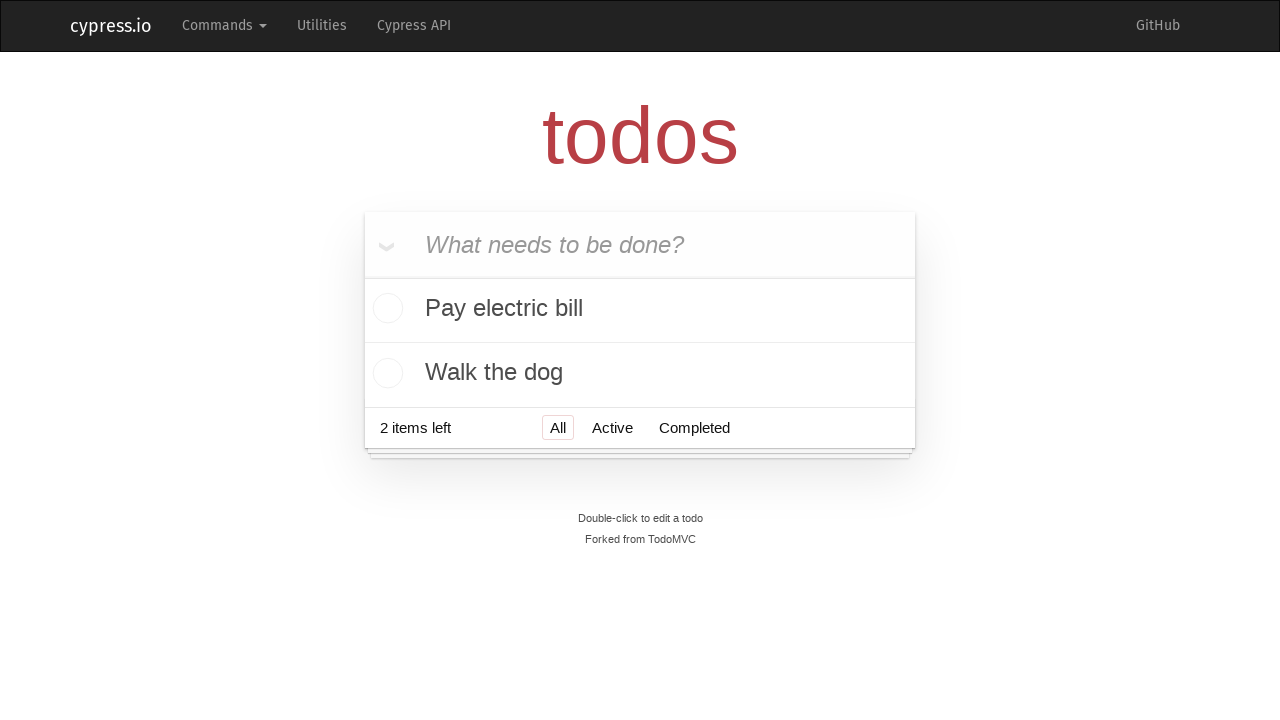

Waited for todo list items to load
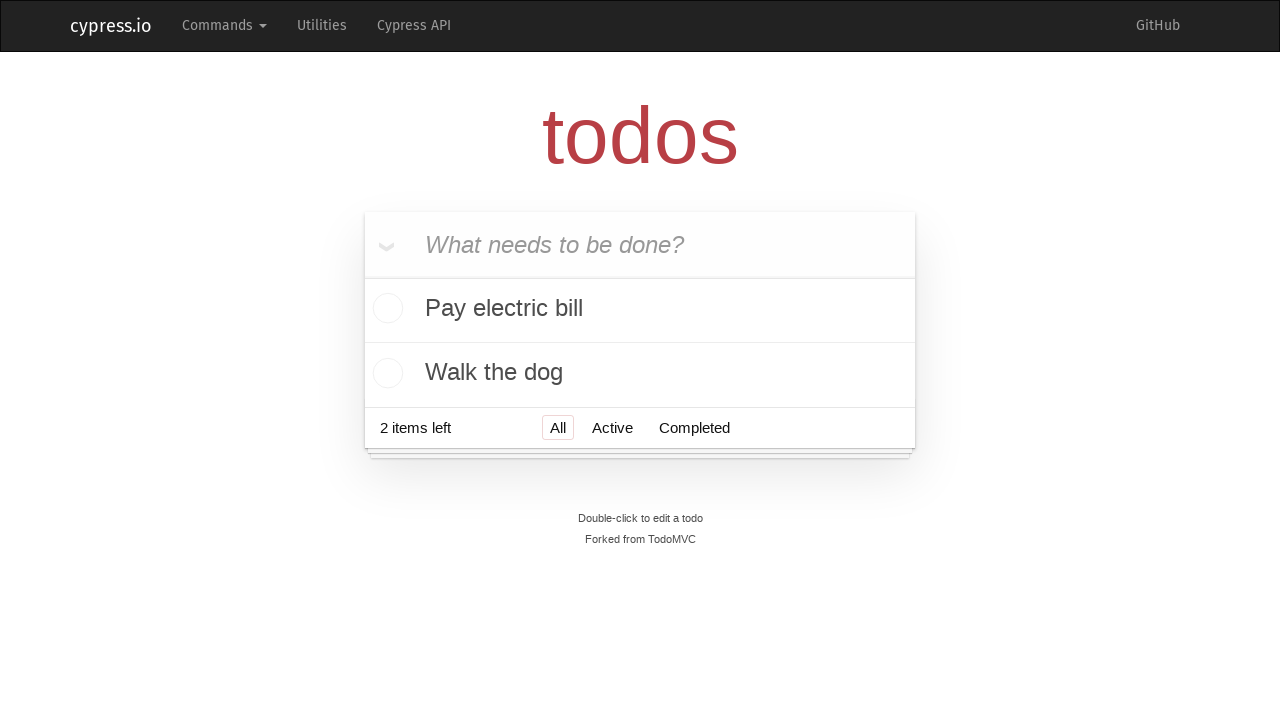

Located all todo list items
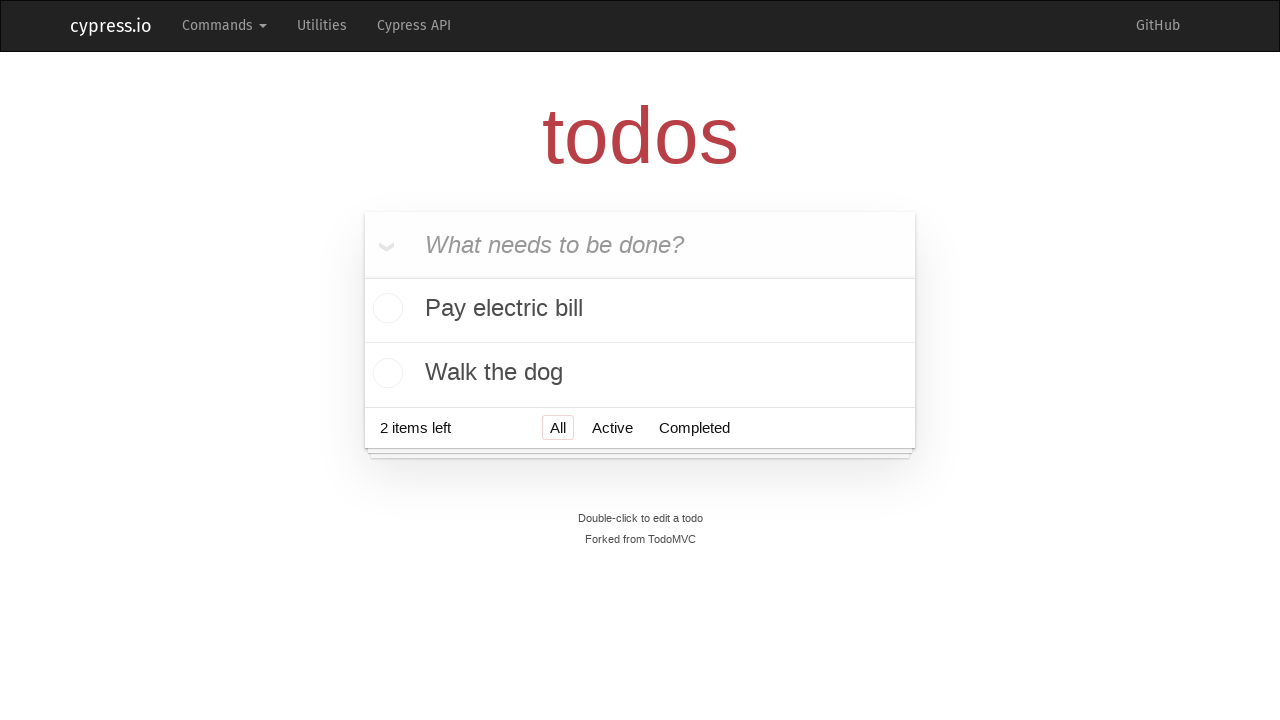

Verified 2 default todos are present
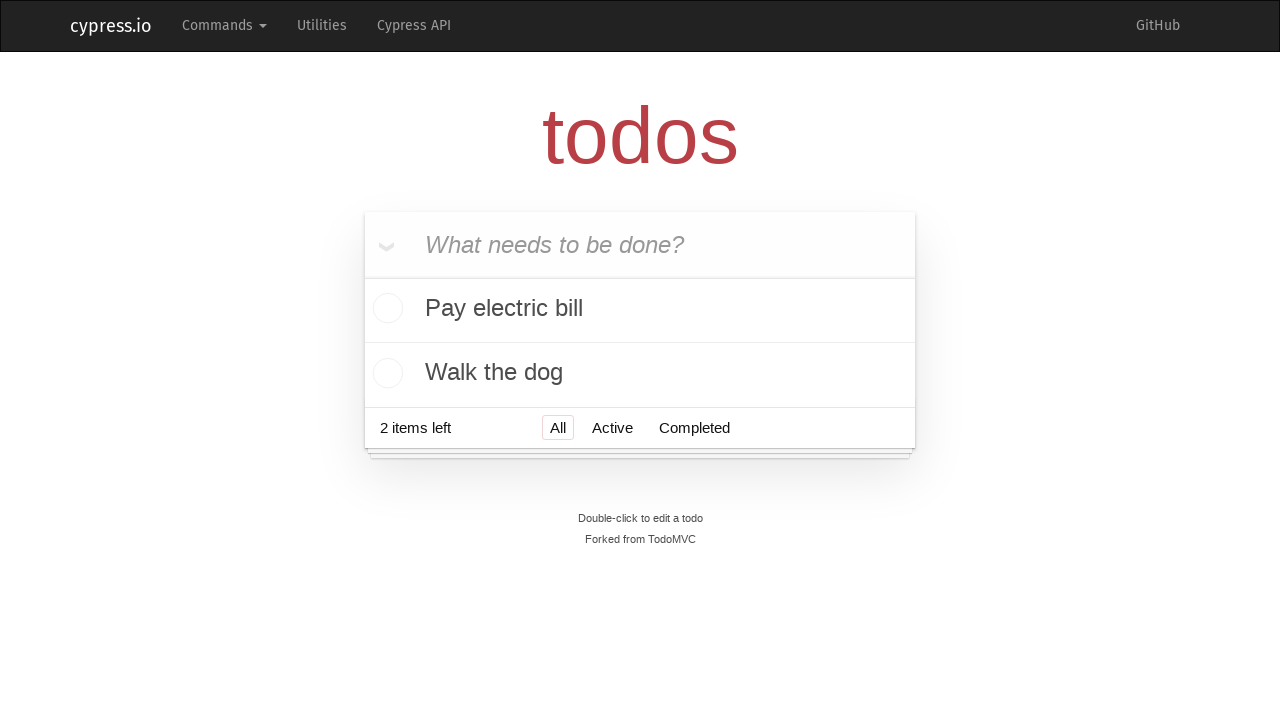

Verified first todo is 'Pay electric bill'
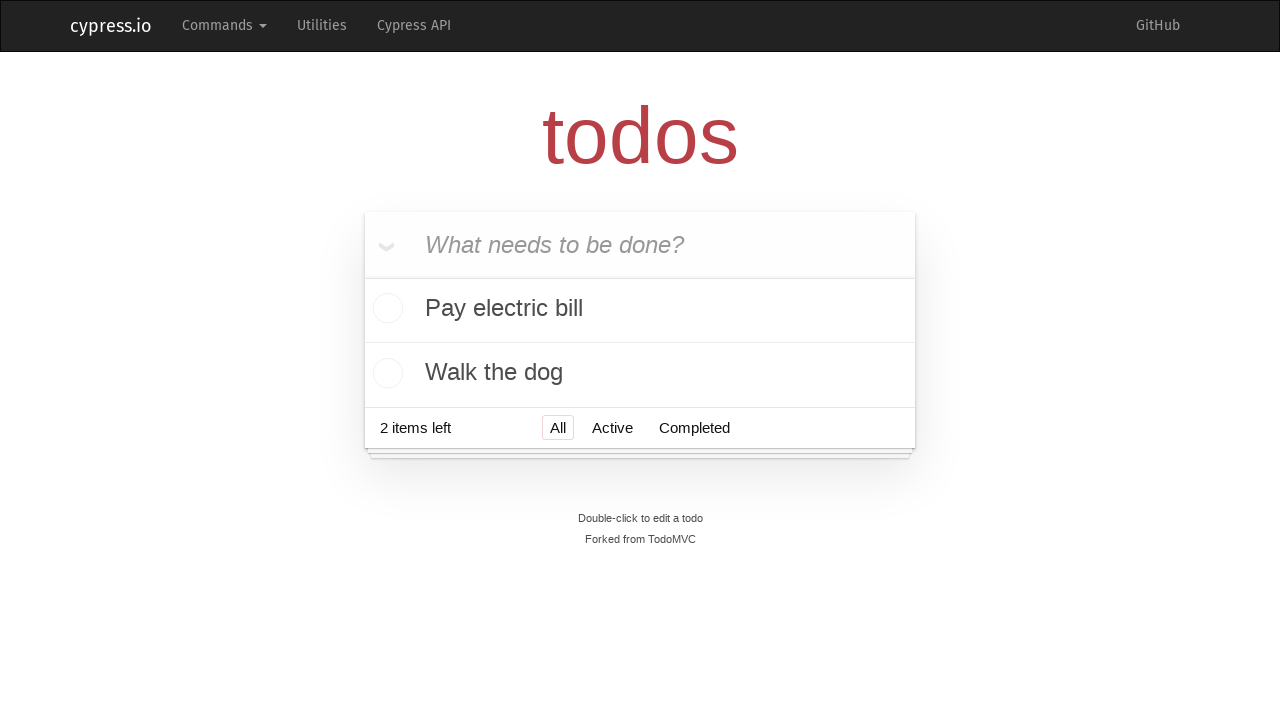

Verified second todo is 'Walk the dog'
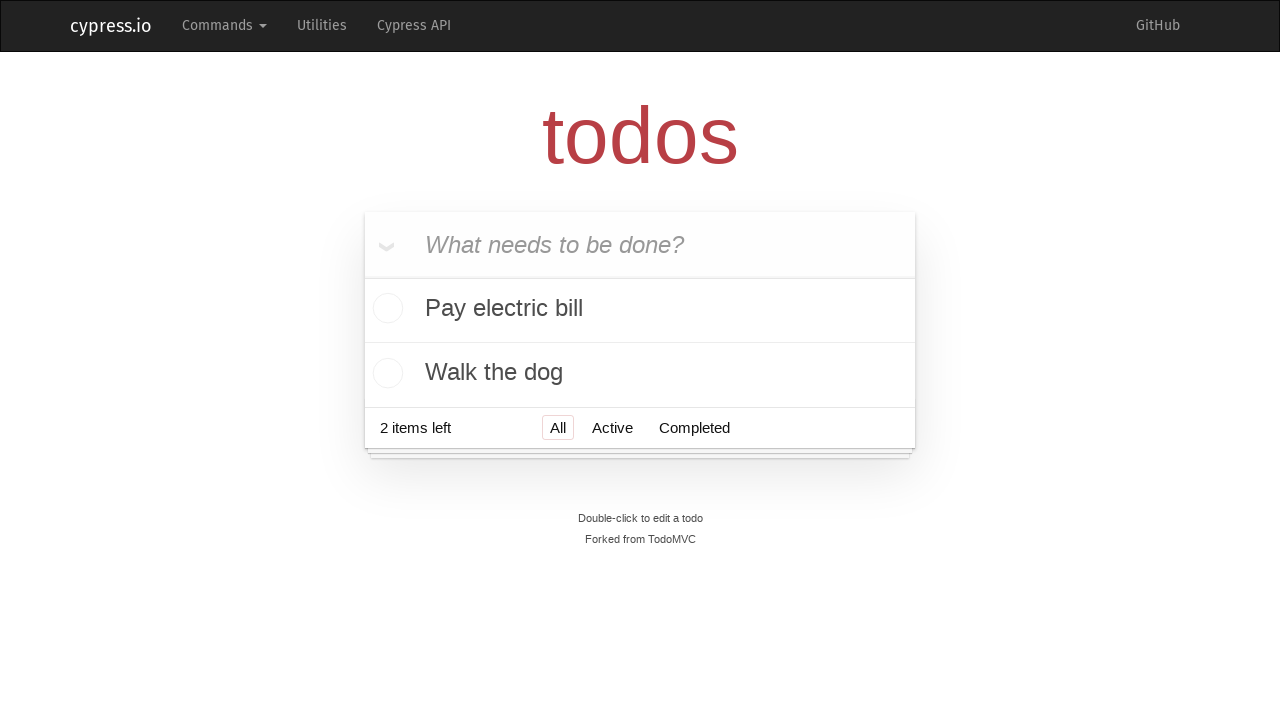

Filled new todo input field with 'Feed the cat' on [data-test=new-todo]
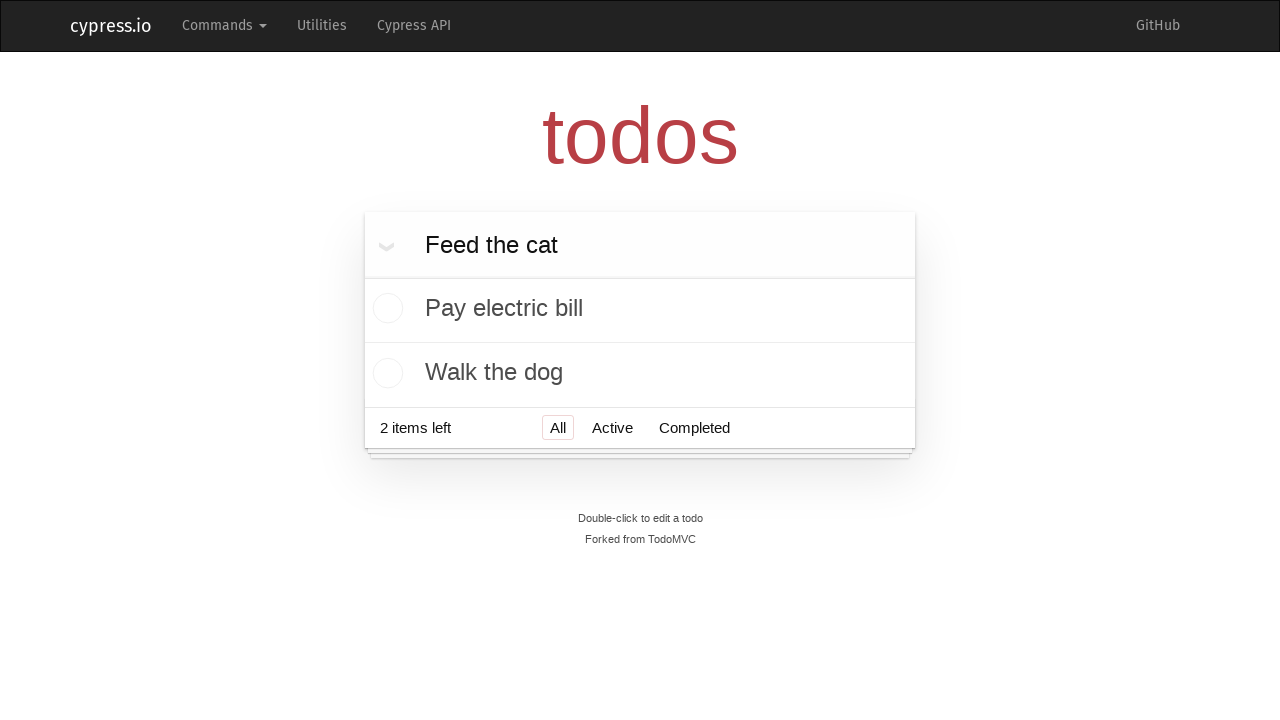

Pressed Enter to add new todo on [data-test=new-todo]
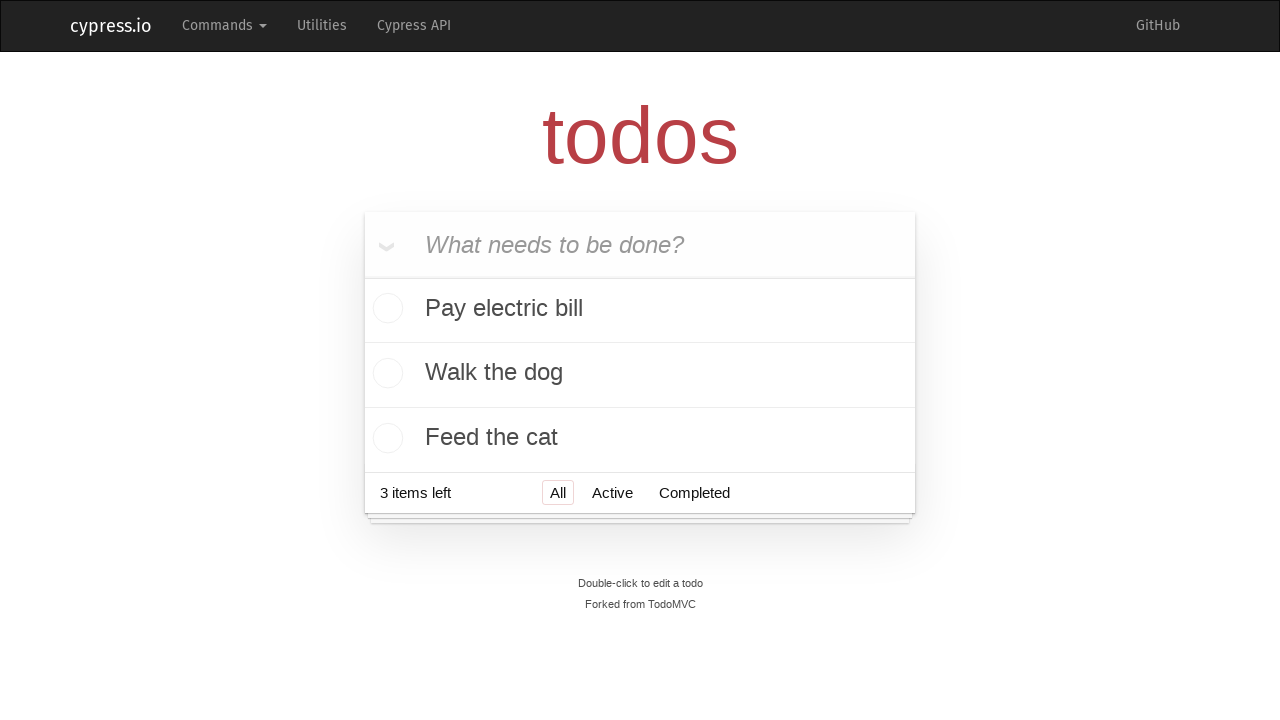

Waited for the new third todo item to appear
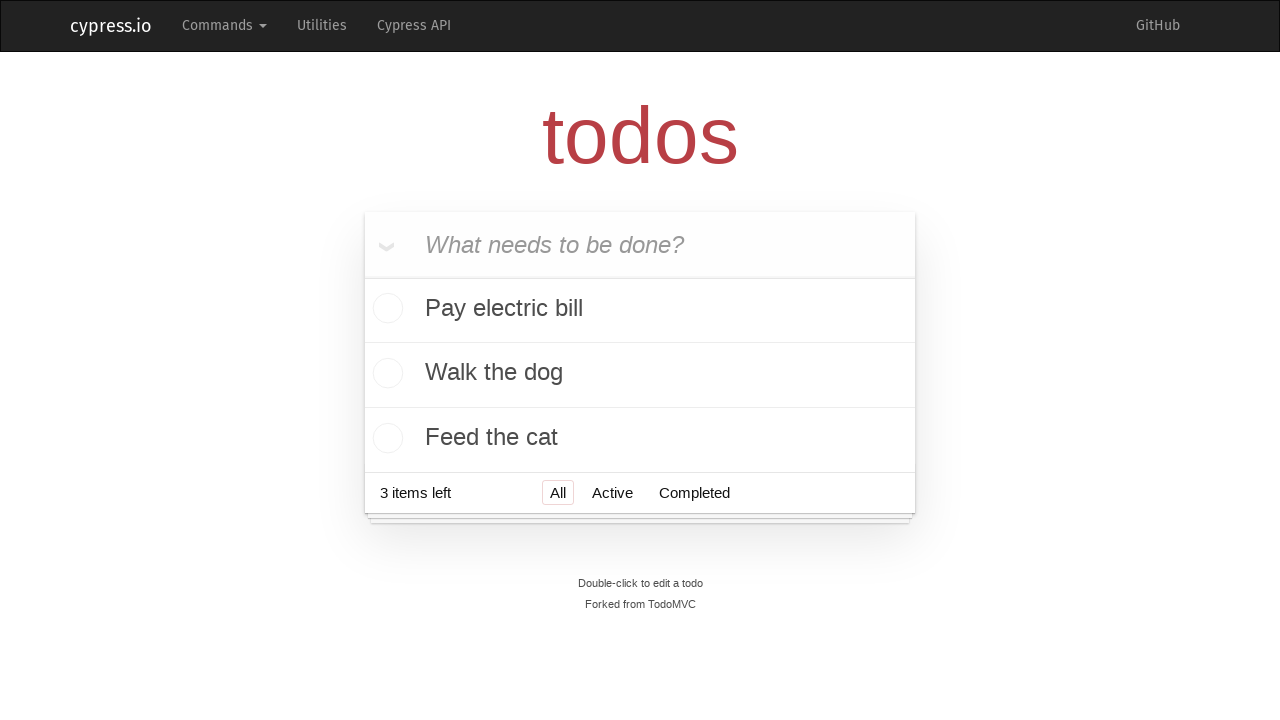

Re-located all todo list items
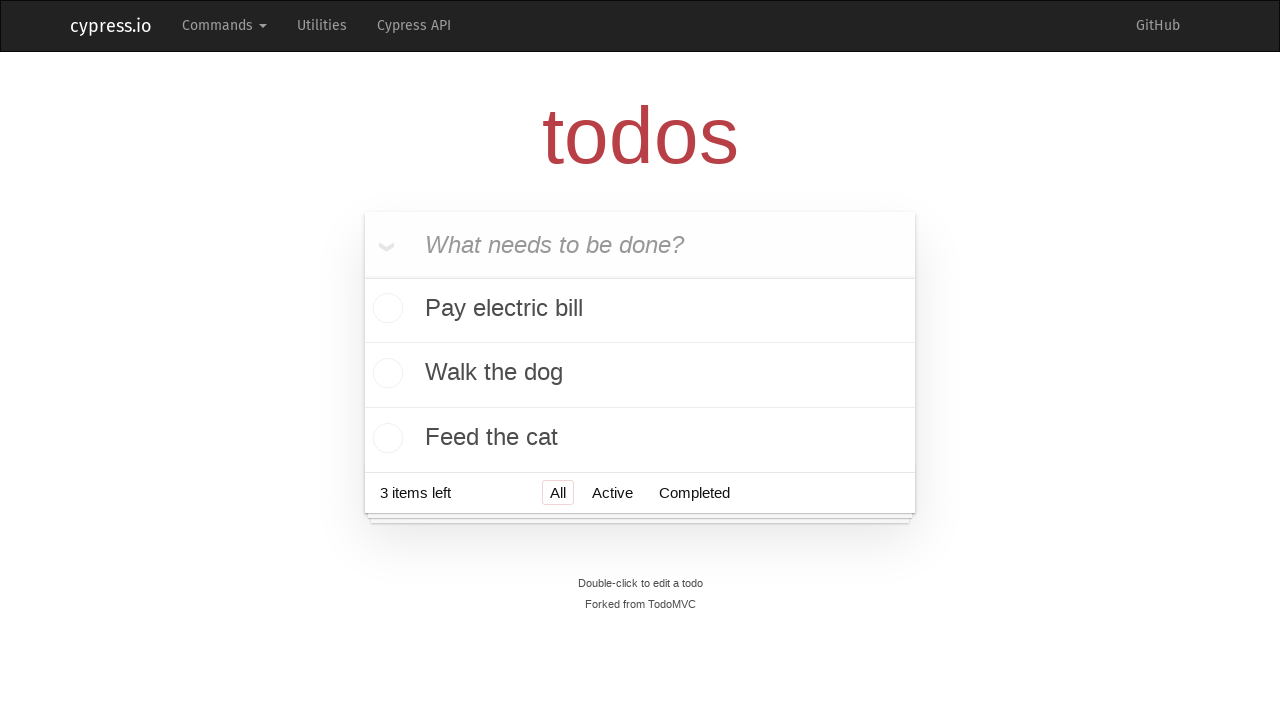

Verified new todo 'Feed the cat' was added to the list
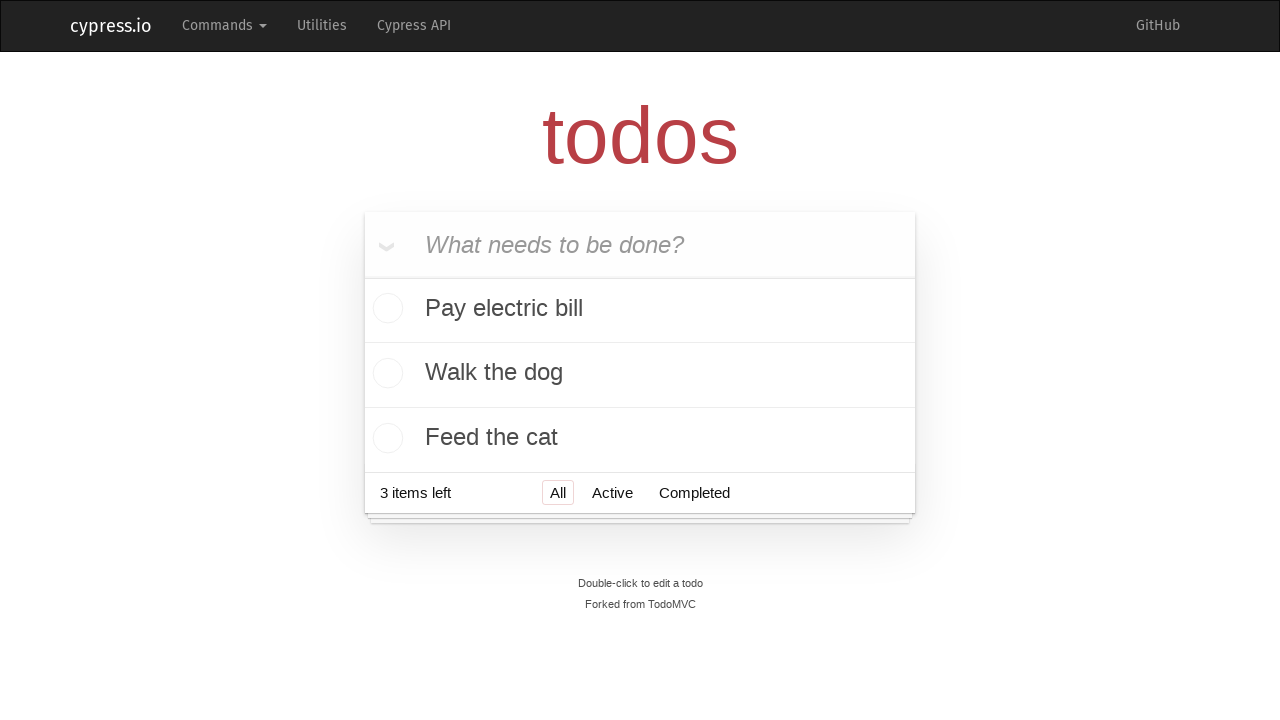

Clicked toggle button on 'Feed the cat' todo at (385, 438) on .todo-list li:last-child .toggle
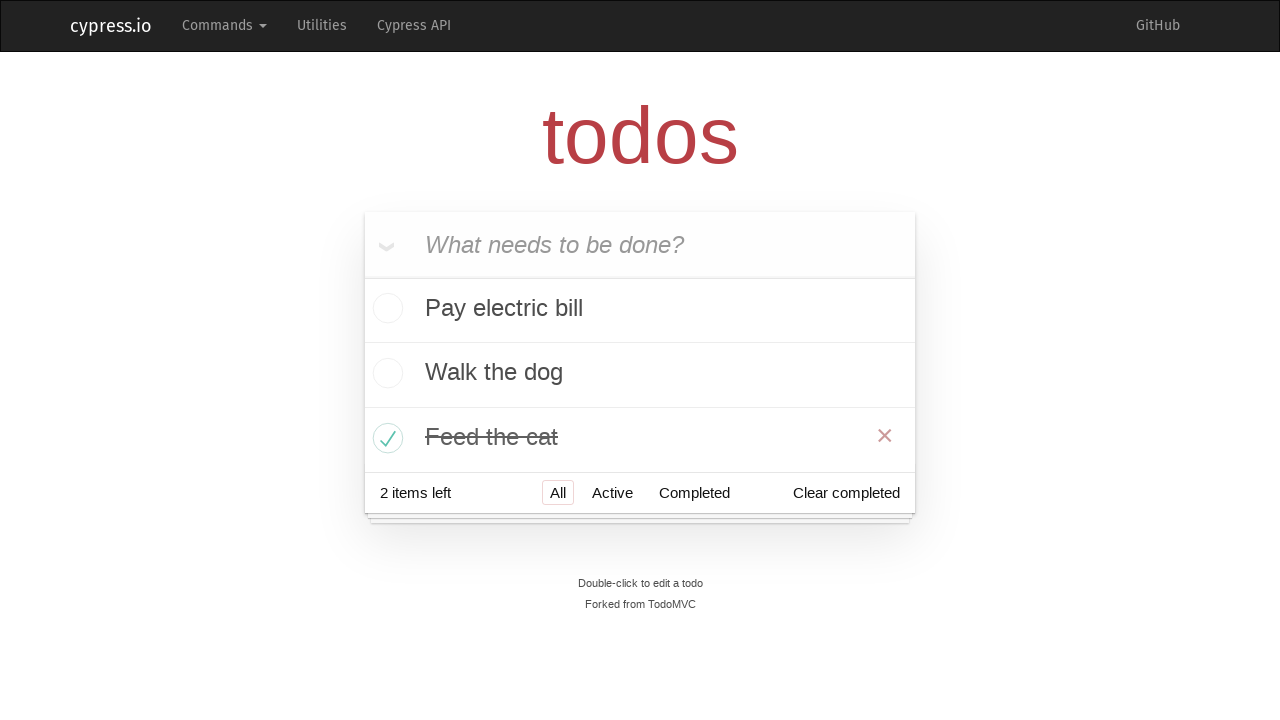

Located completed todo items
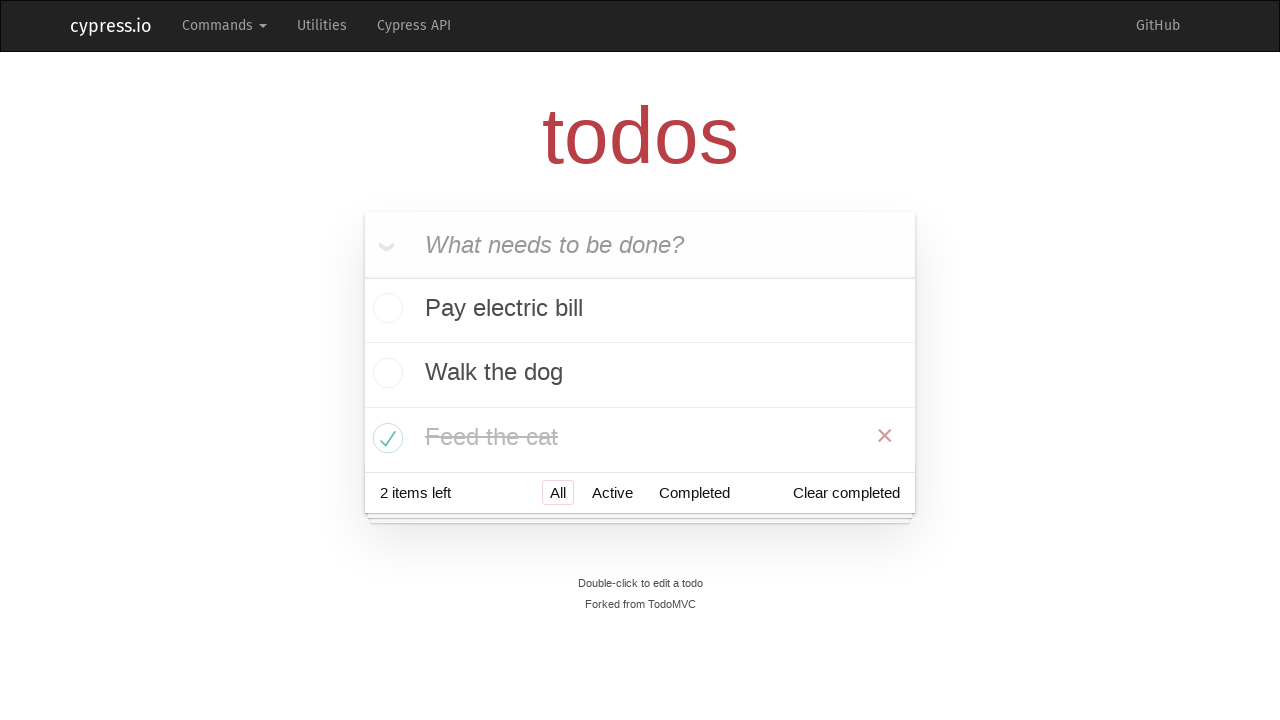

Verified 'Feed the cat' todo is marked as completed
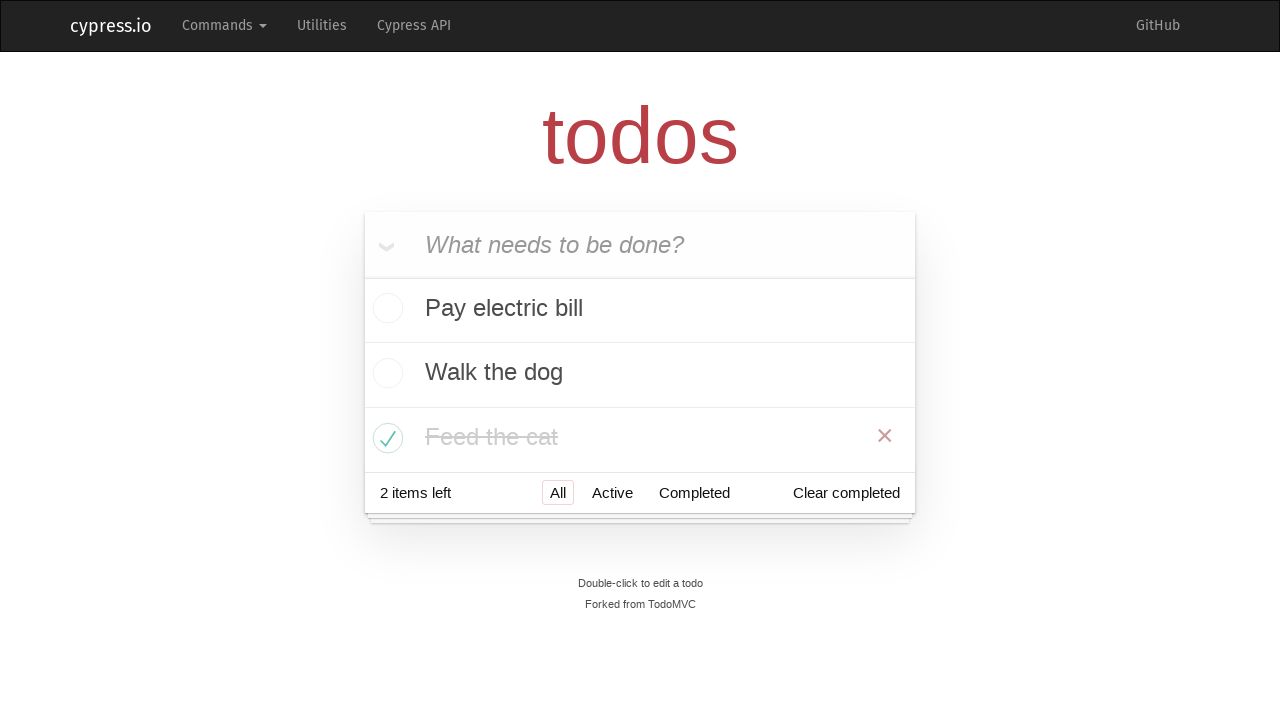

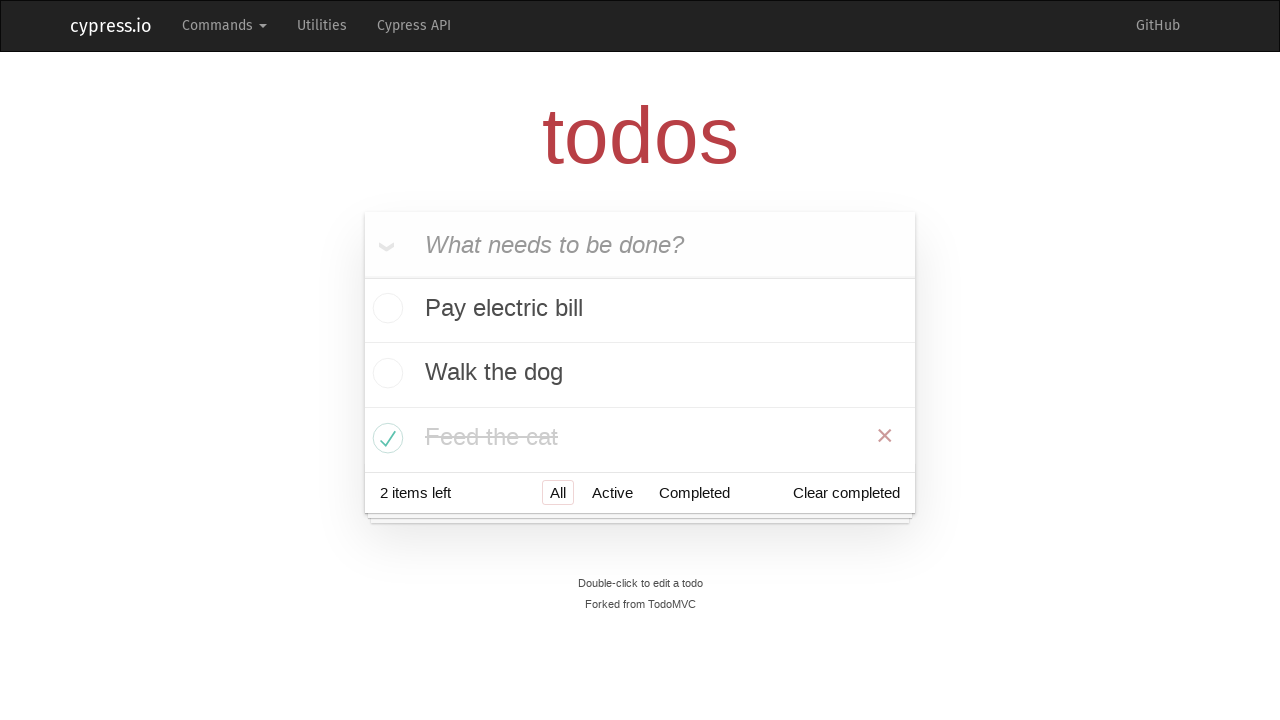